Tests product listing by clicking on a category and verifying the Add to Cart button is displayed on a product page

Starting URL: https://www.demoblaze.com

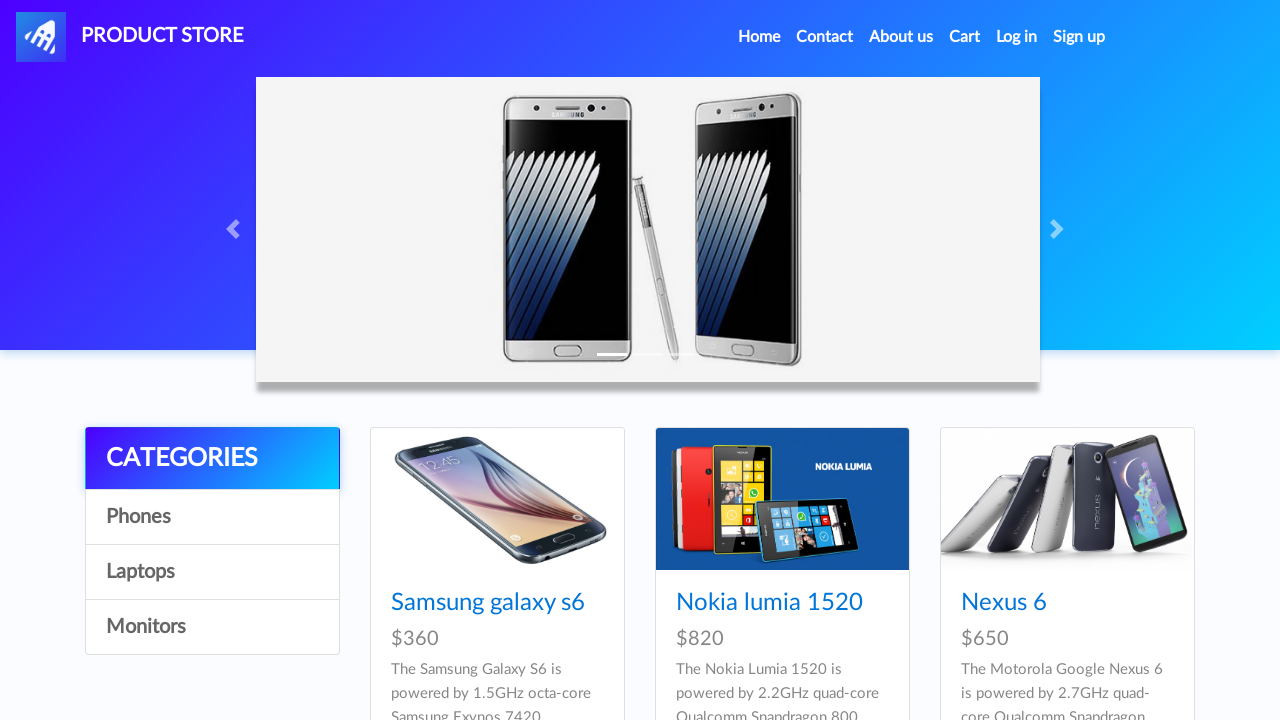

Clicked on Monitors category (4th item in list) at (212, 627) on div.list-group a:nth-child(4)
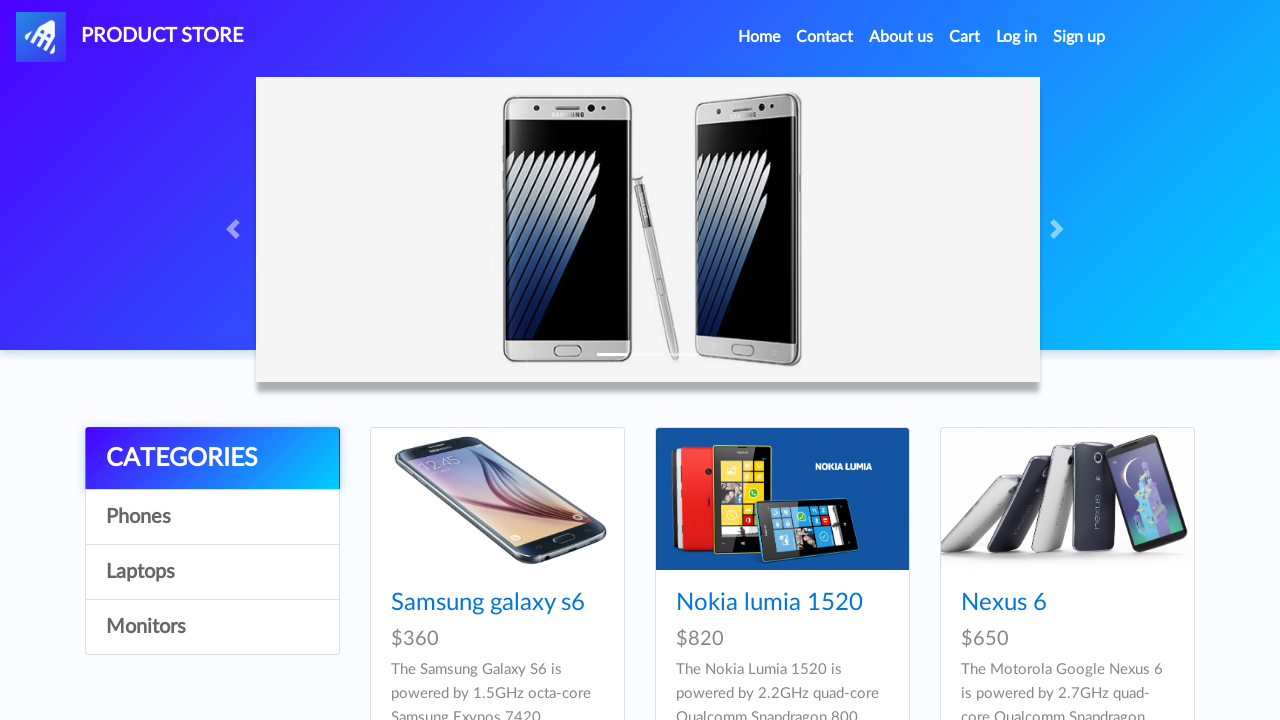

Products loaded in Monitors category
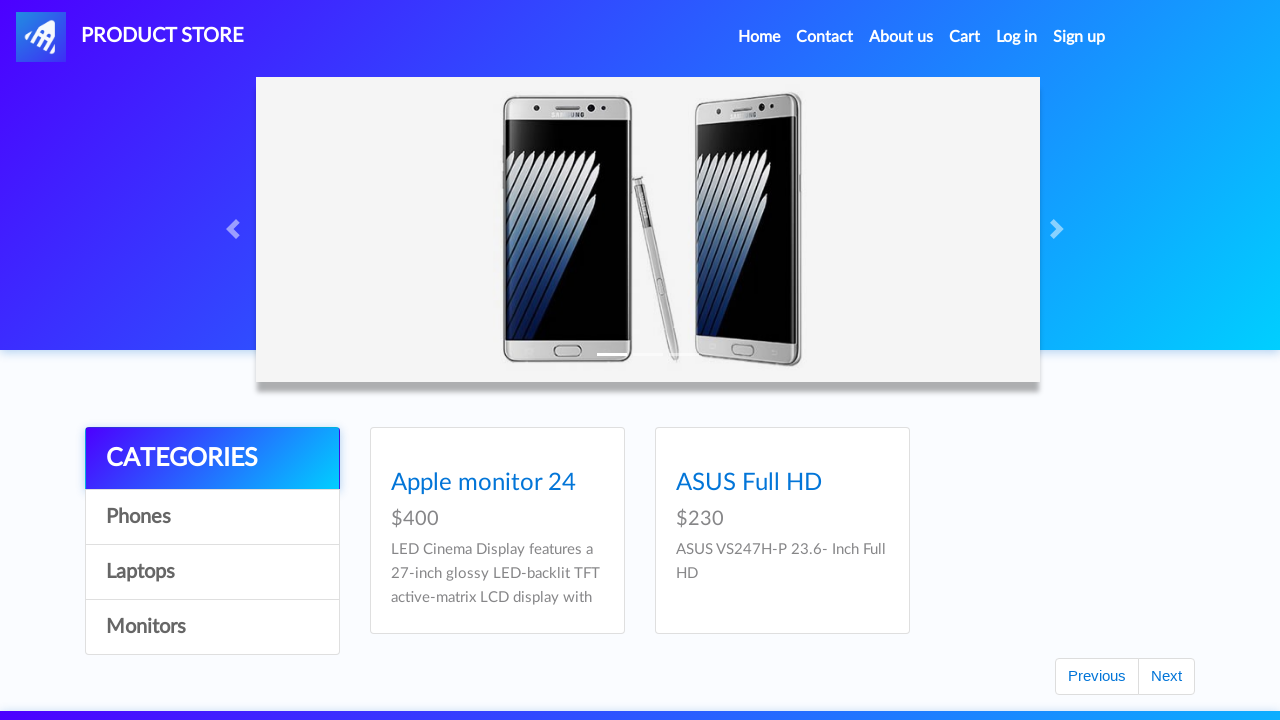

Clicked on specific product (idp_=10) at (484, 603) on div.card-block h4 a[href='prod.html?idp_=10']
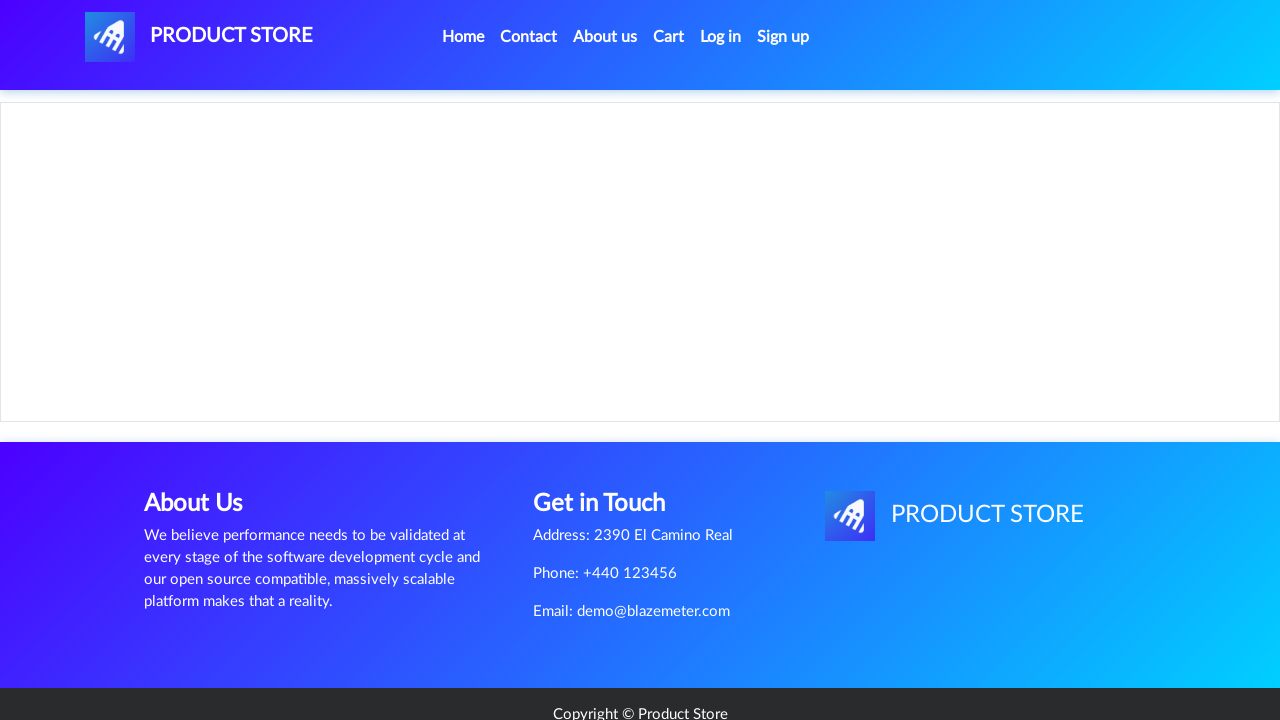

Add to Cart button is displayed on product page
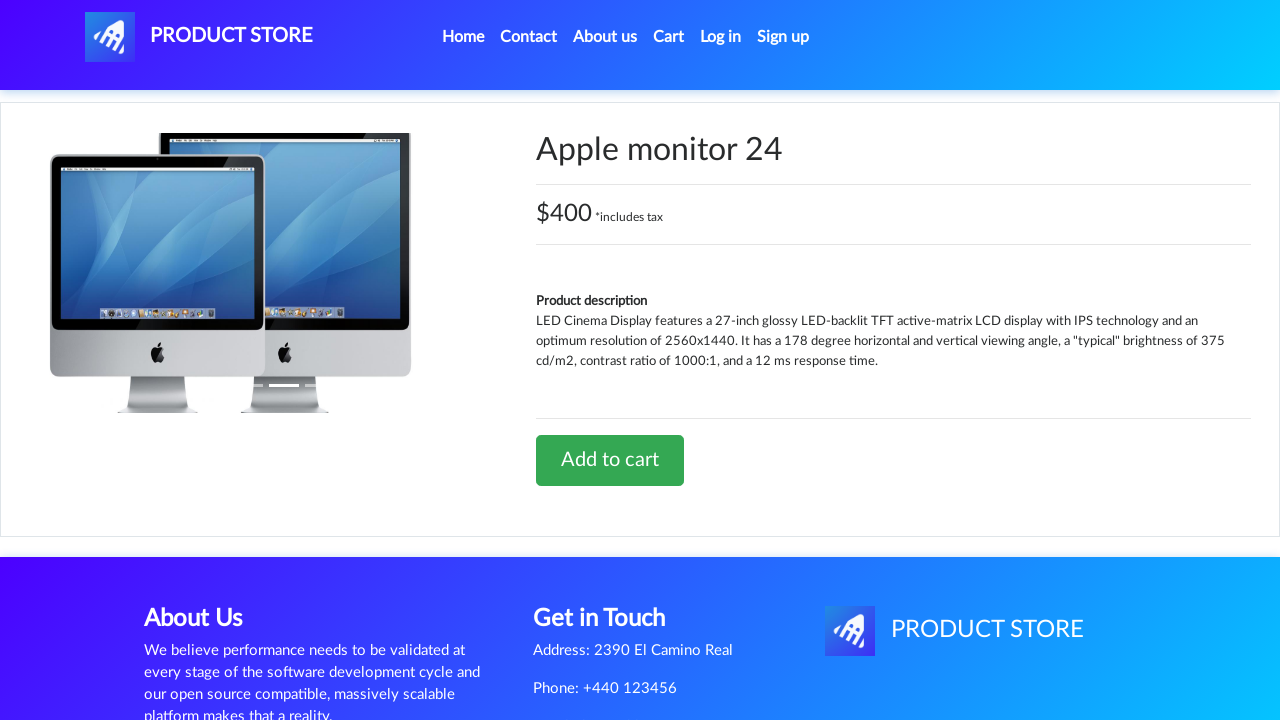

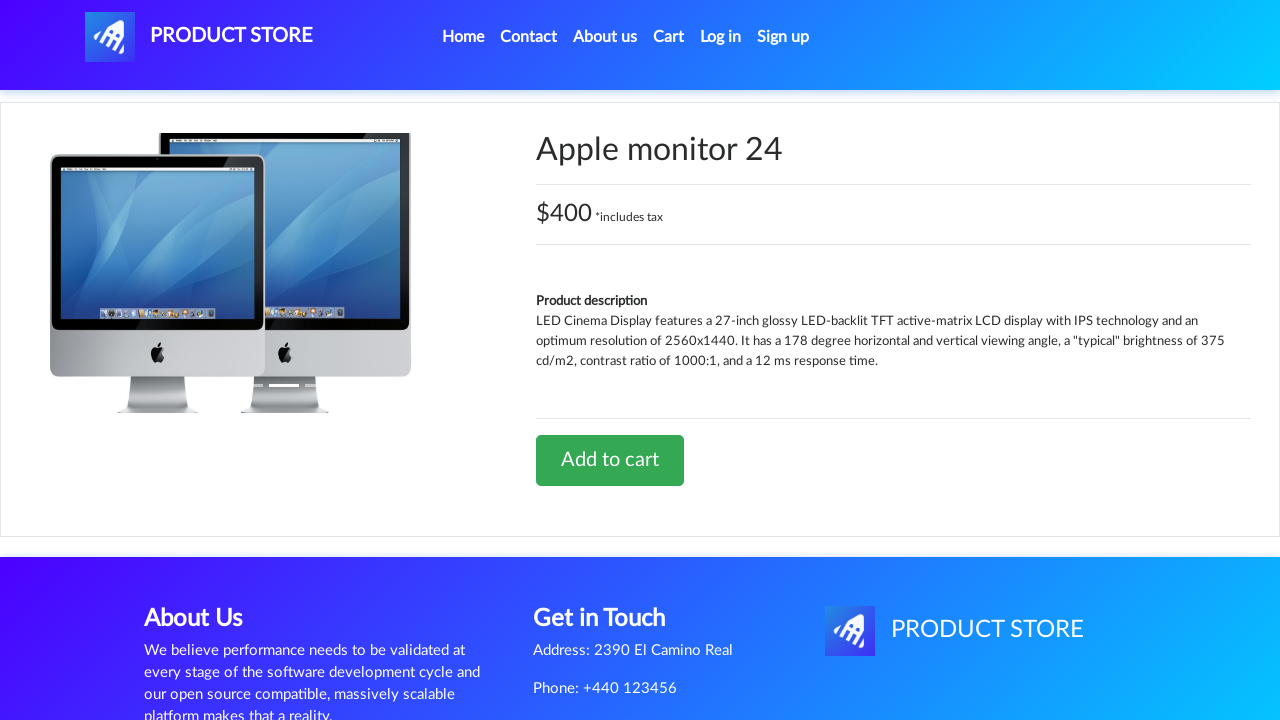